Waits for a price to reach $100, then books and solves a mathematical challenge by calculating a logarithmic expression and submitting the answer

Starting URL: http://suninjuly.github.io/explicit_wait2.html

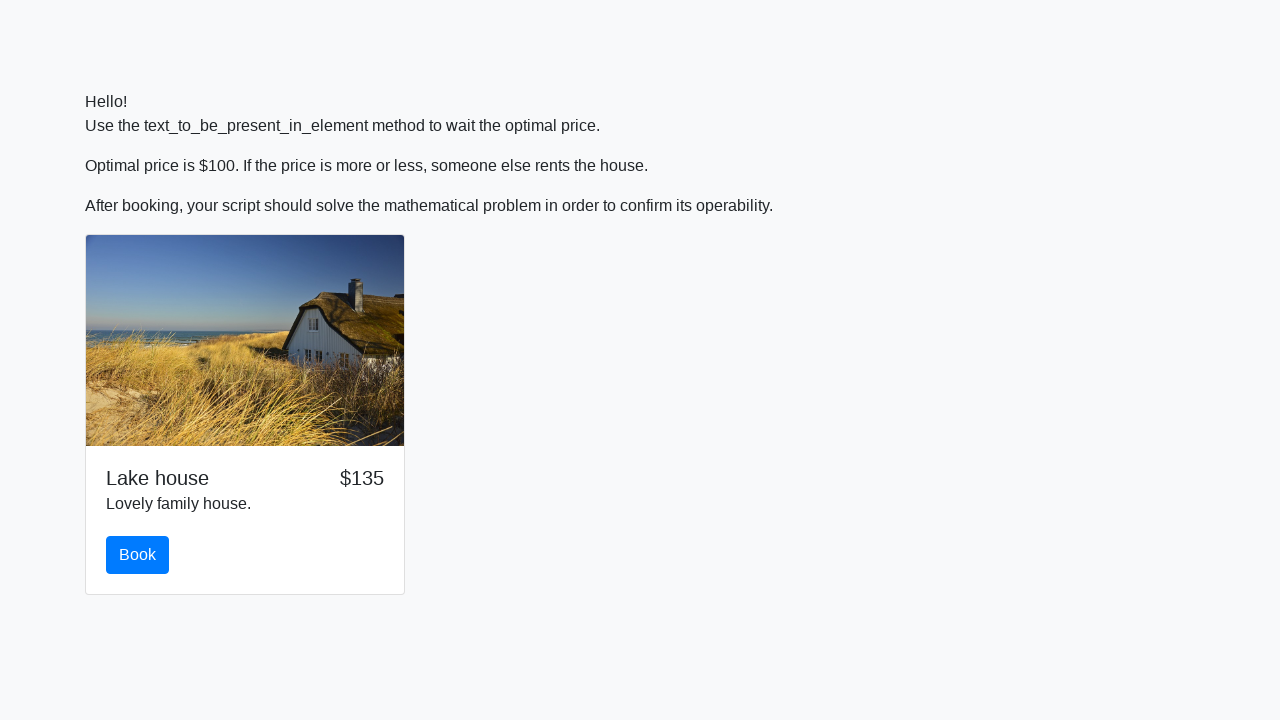

Waited for price to reach $100
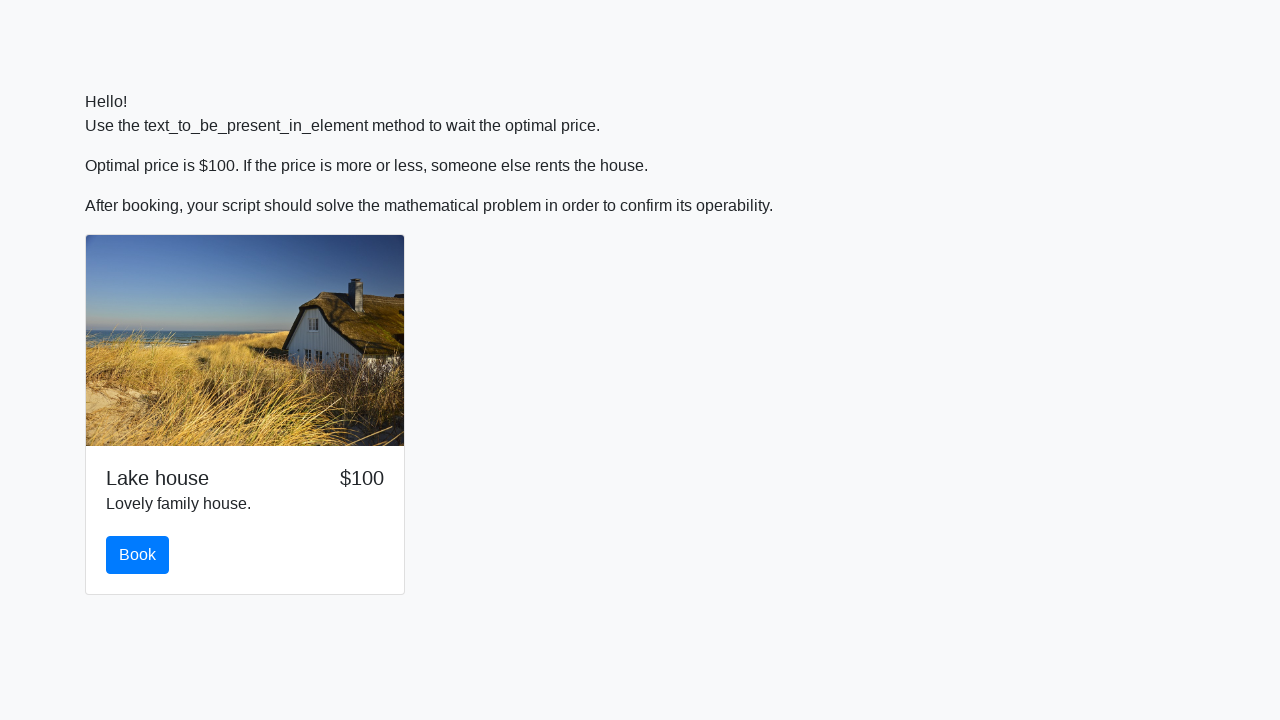

Clicked the book button at (138, 555) on #book
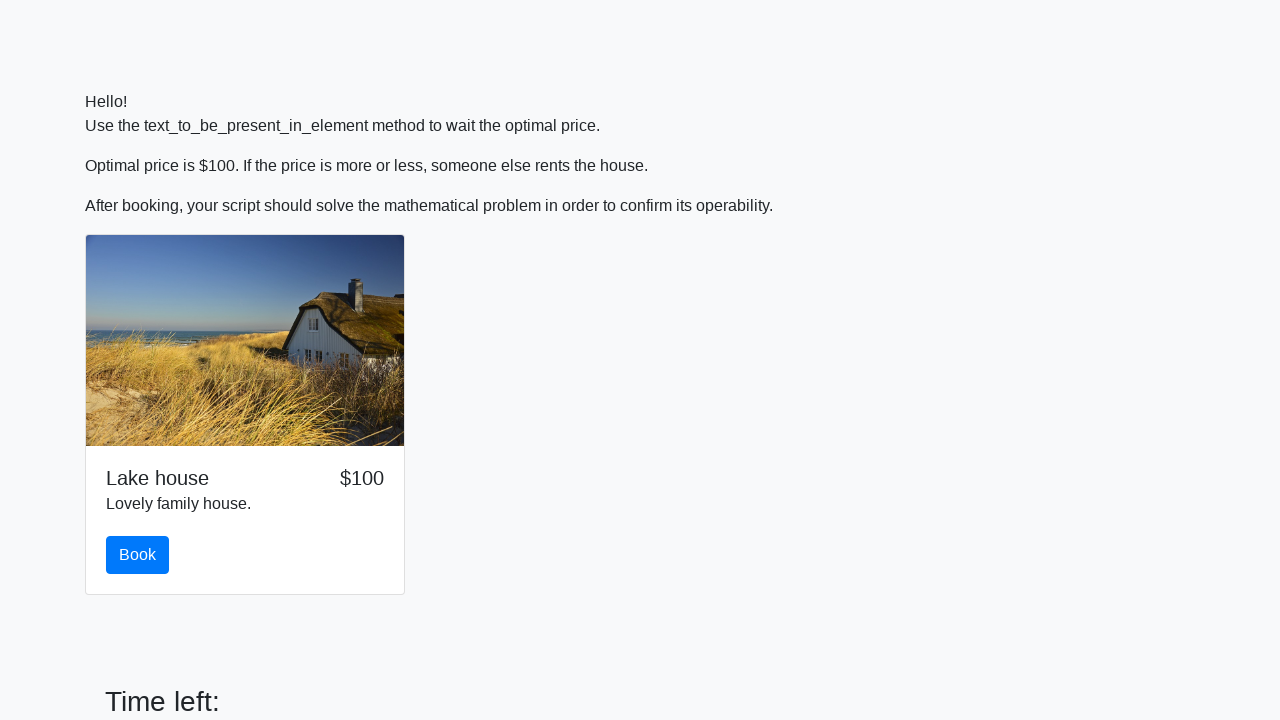

Retrieved input value for calculation: 43
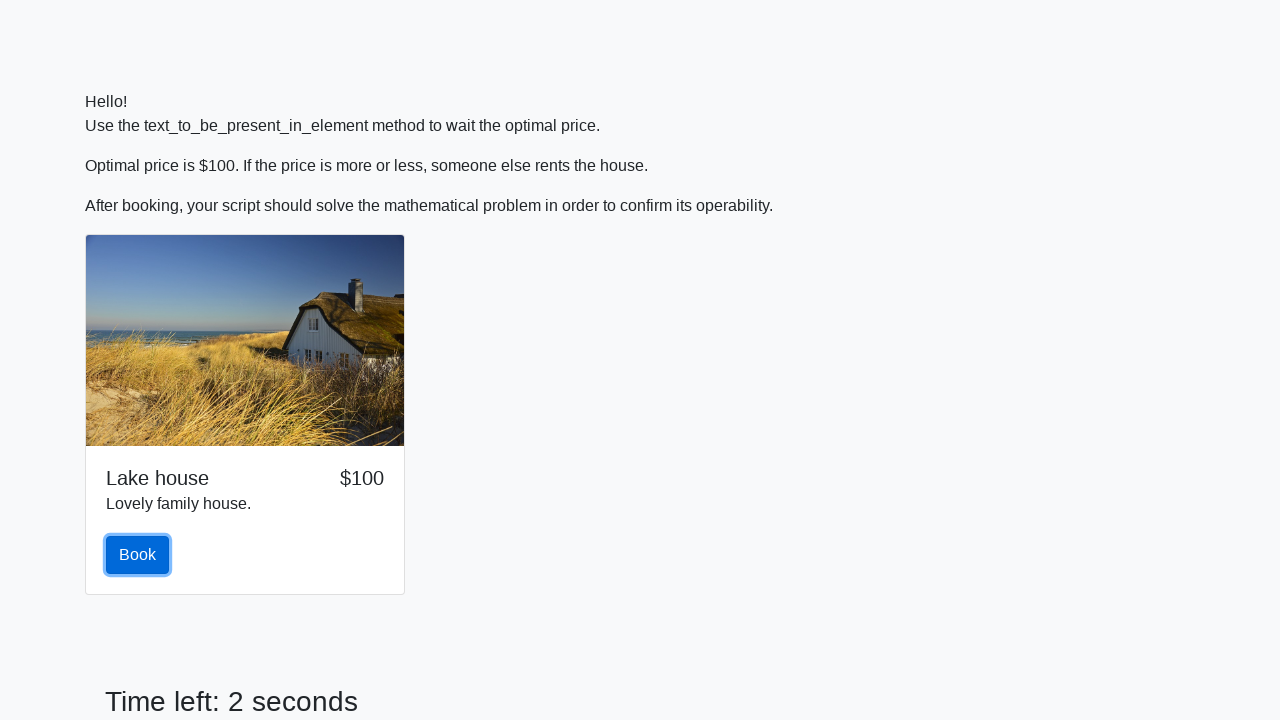

Calculated logarithmic expression result: 2.3007130329368963
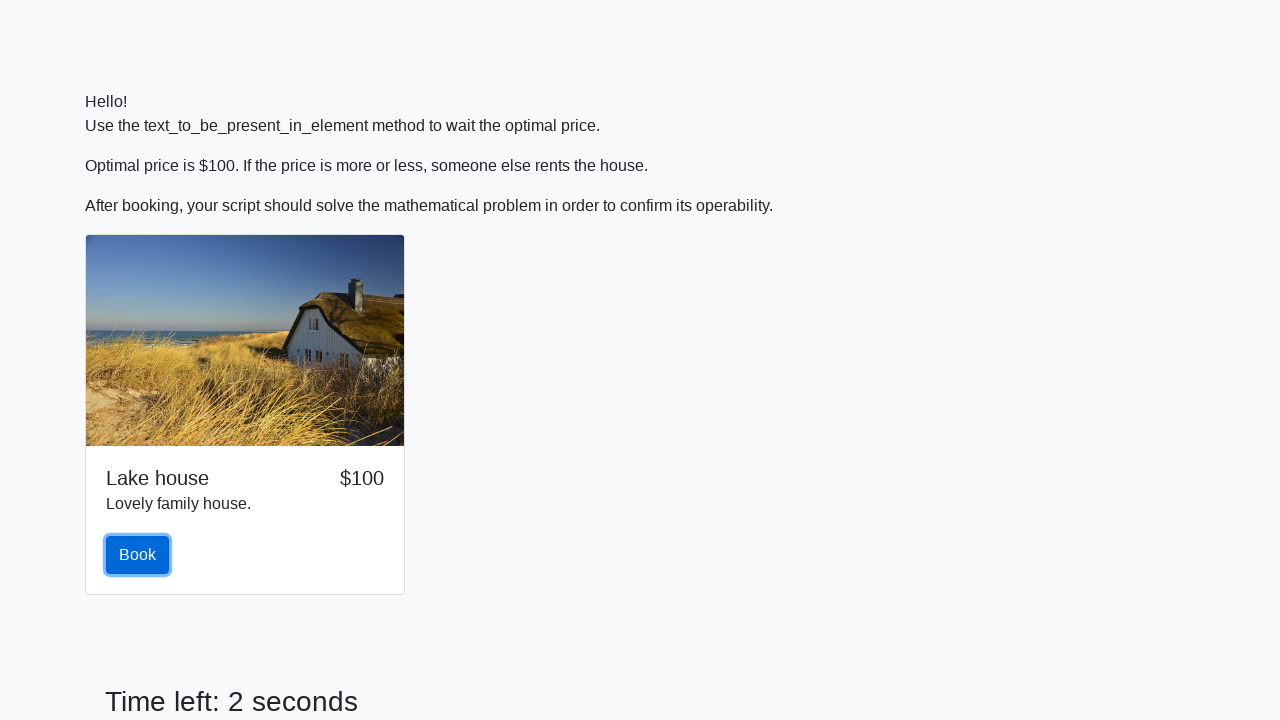

Filled in the calculated answer on #answer
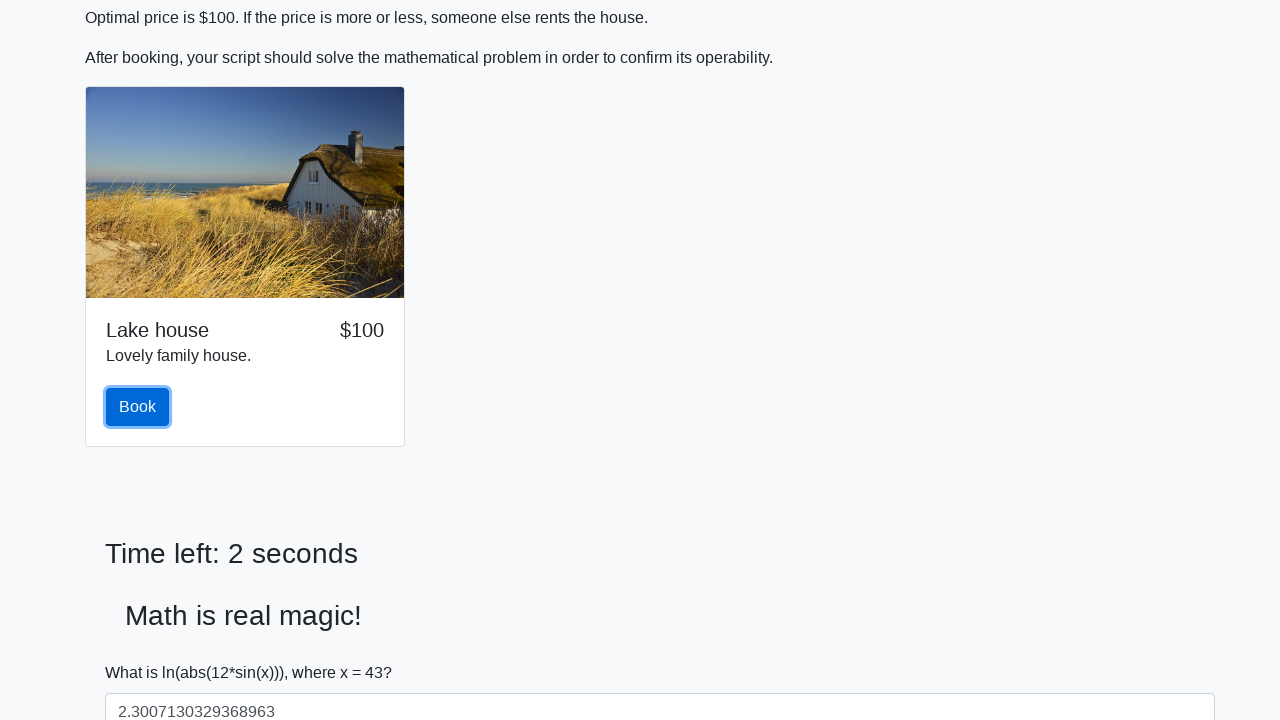

Clicked the solve button at (143, 651) on button#solve
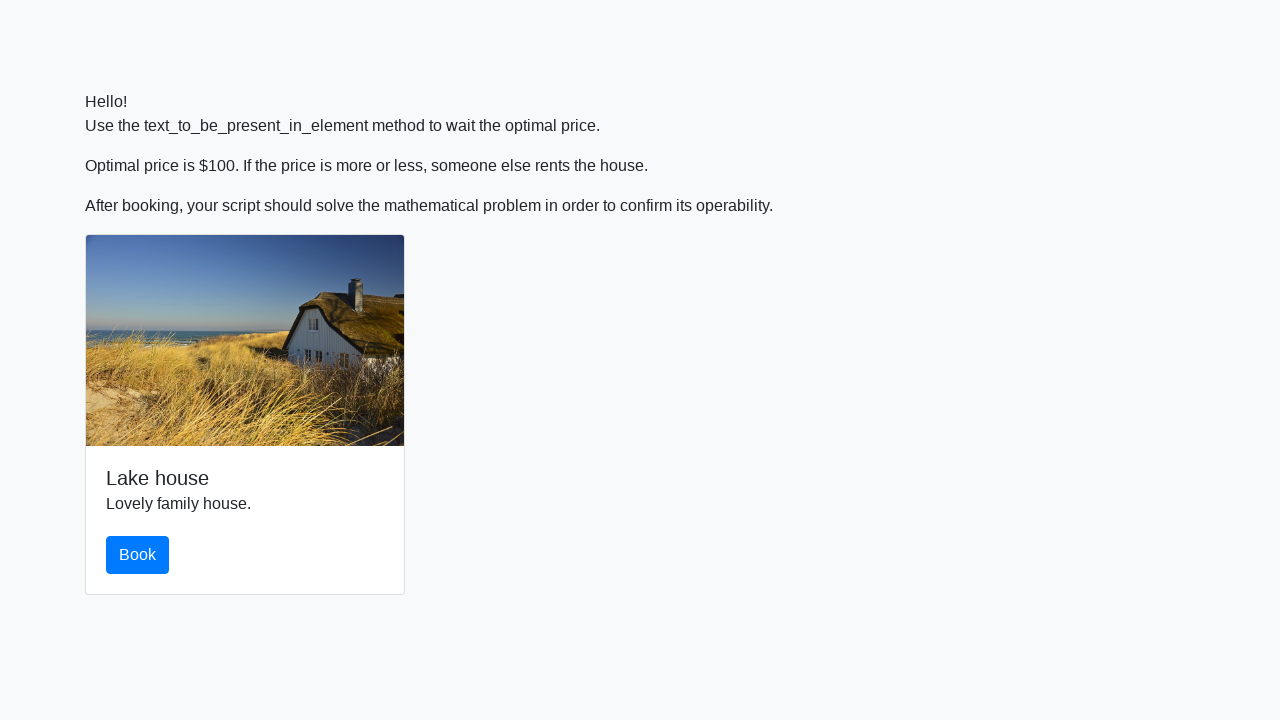

Set up alert handler to accept dialogs
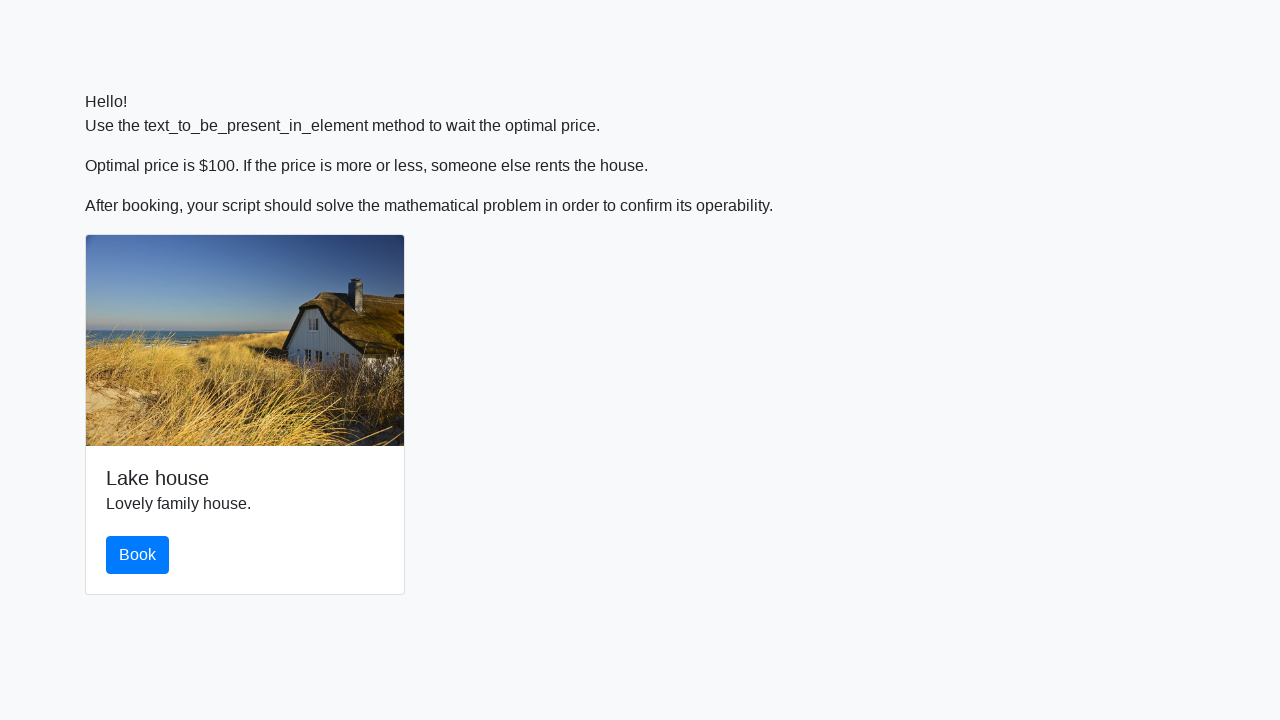

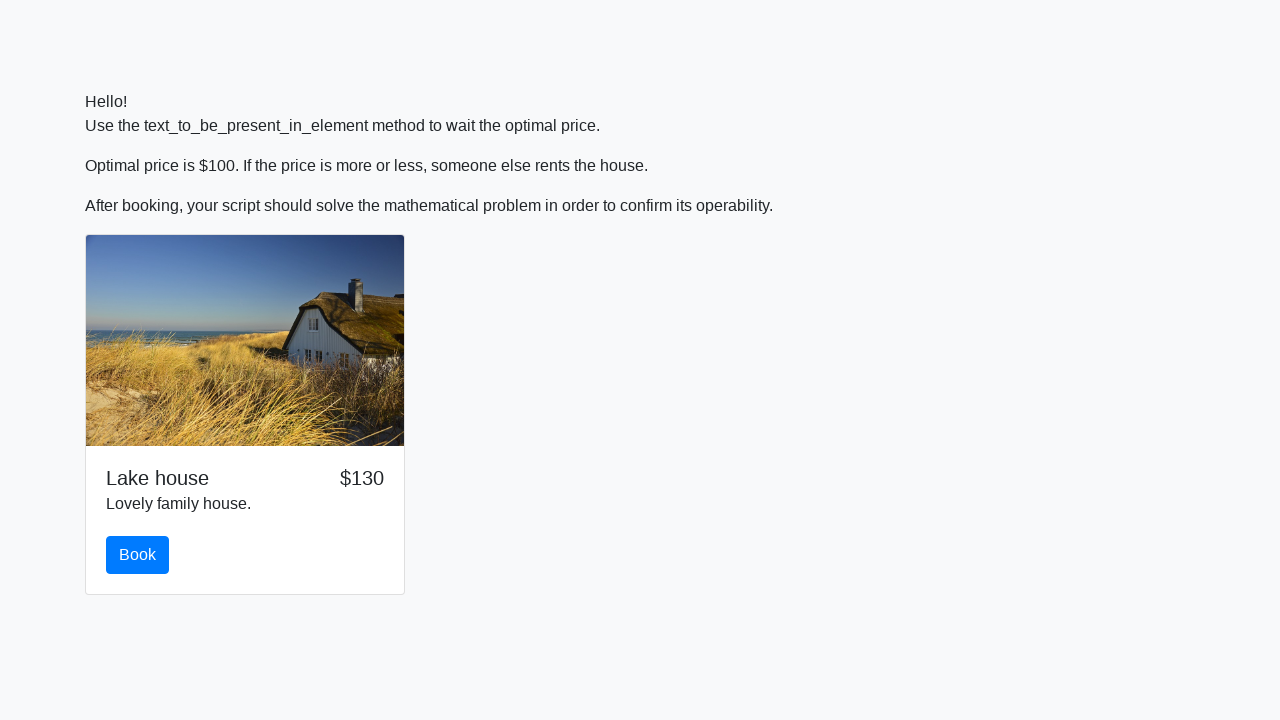